Tests drag and drop functionality by navigating through UI Testing Concepts menu to the Drag & Drop section and performing a drag and drop action to move a Mobile Charger to Mobile Accessories

Starting URL: https://demoapps.qspiders.com/

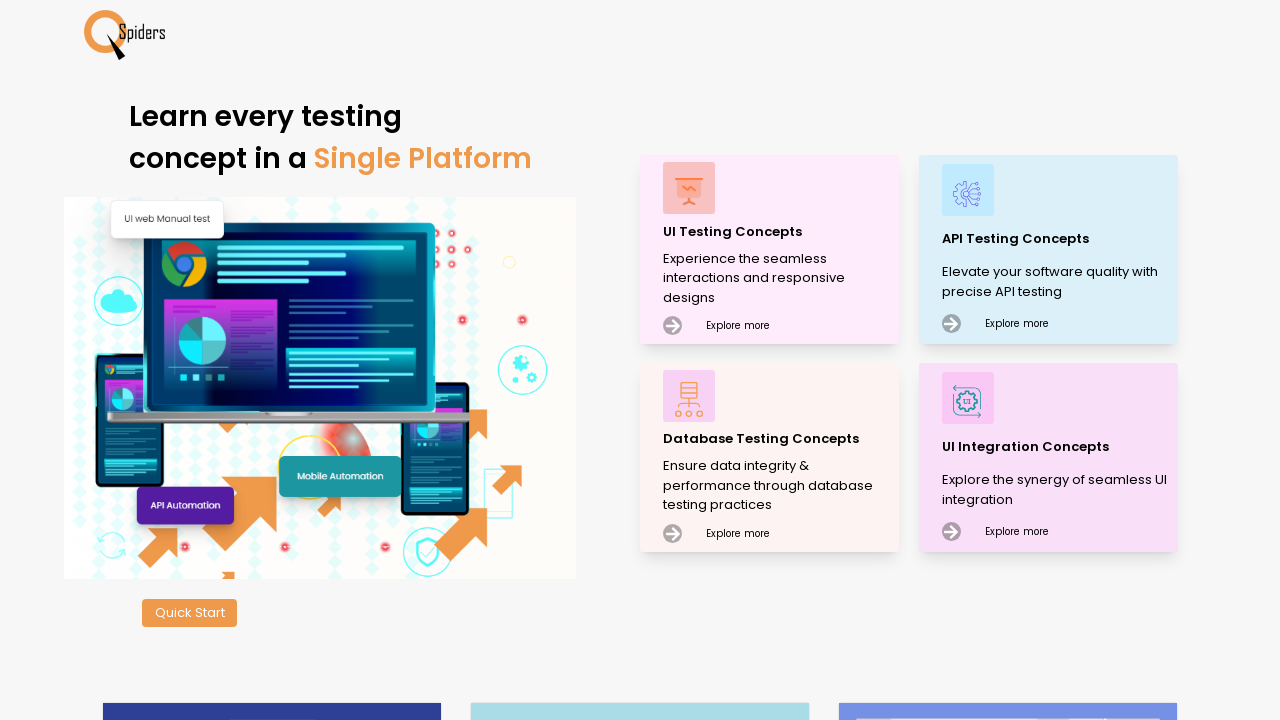

Clicked on UI Testing Concepts menu at (778, 232) on xpath=//p[text()='UI Testing Concepts']
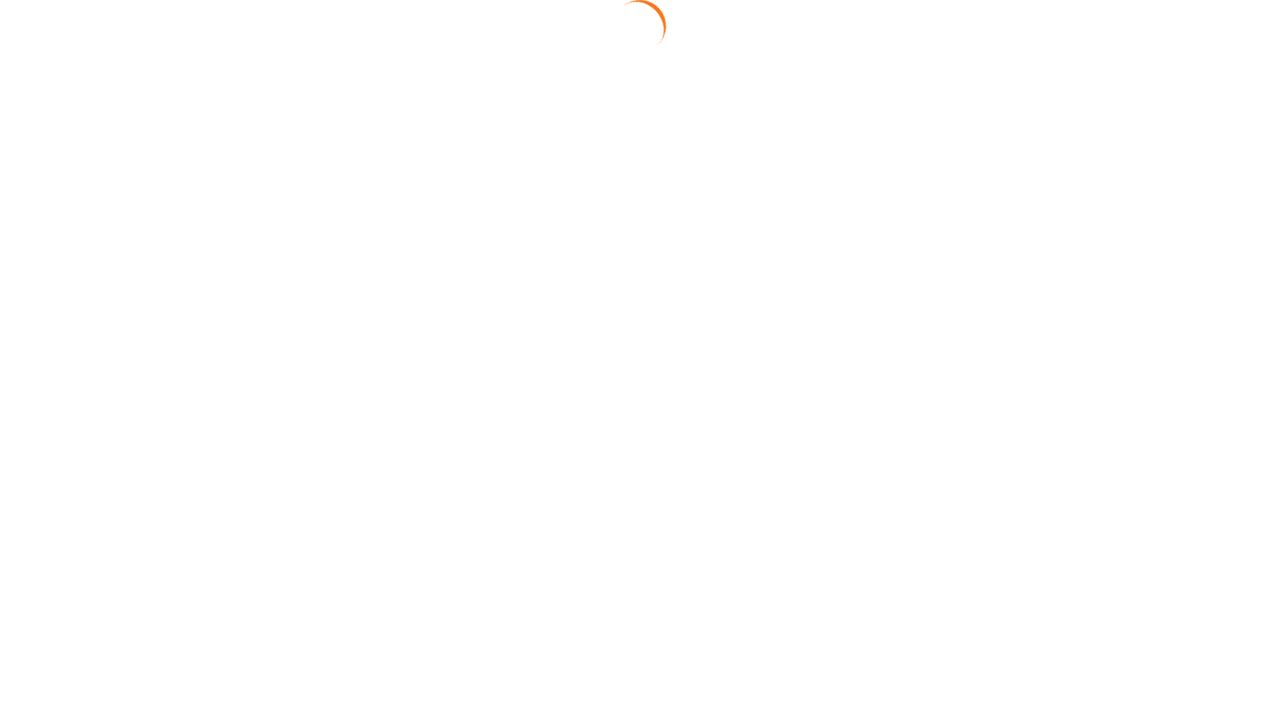

Waited for page to load
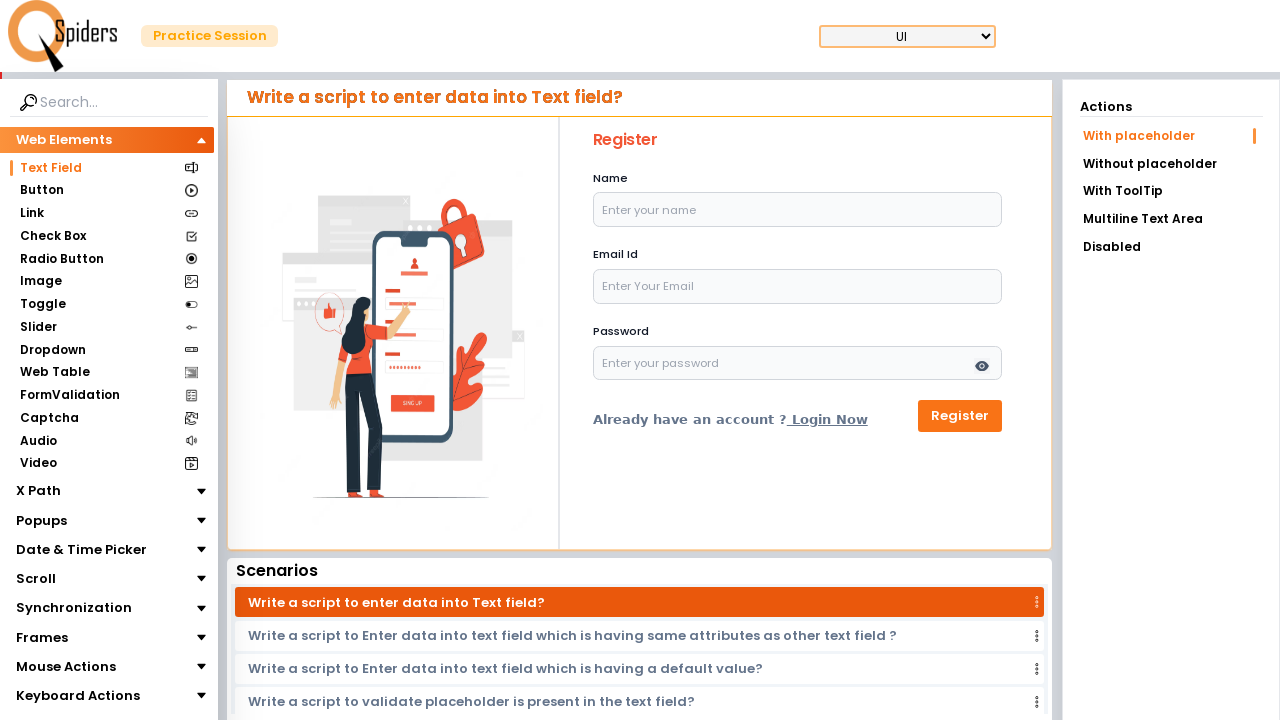

Clicked on Mouse Actions section at (66, 667) on xpath=//section[text()='Mouse Actions']
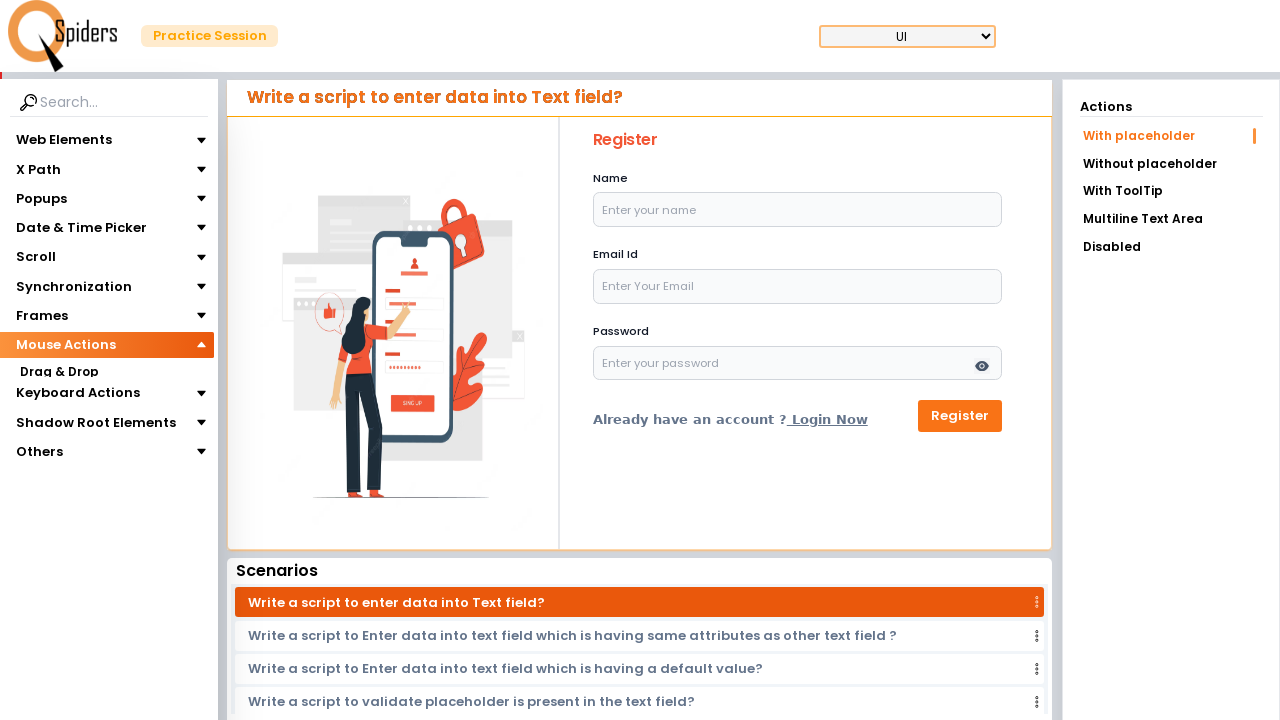

Waited for Mouse Actions section to load
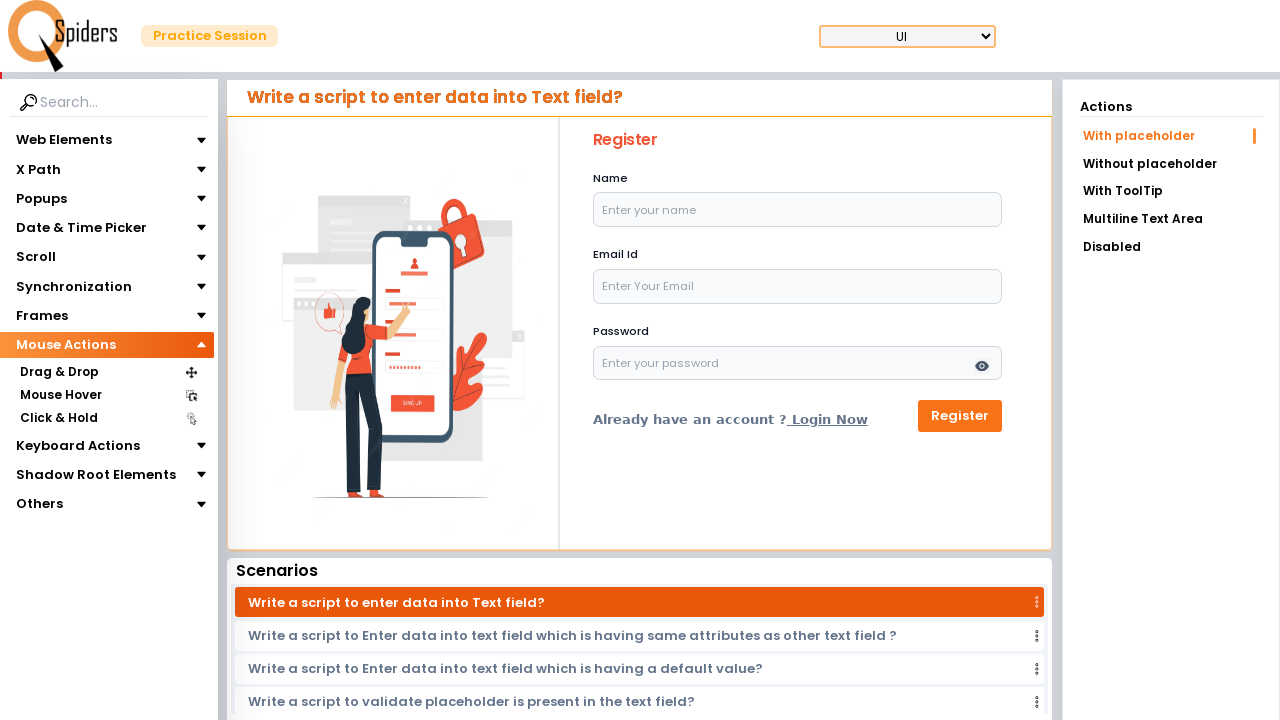

Clicked on Drag & Drop section at (59, 373) on xpath=//section[text()='Drag & Drop']
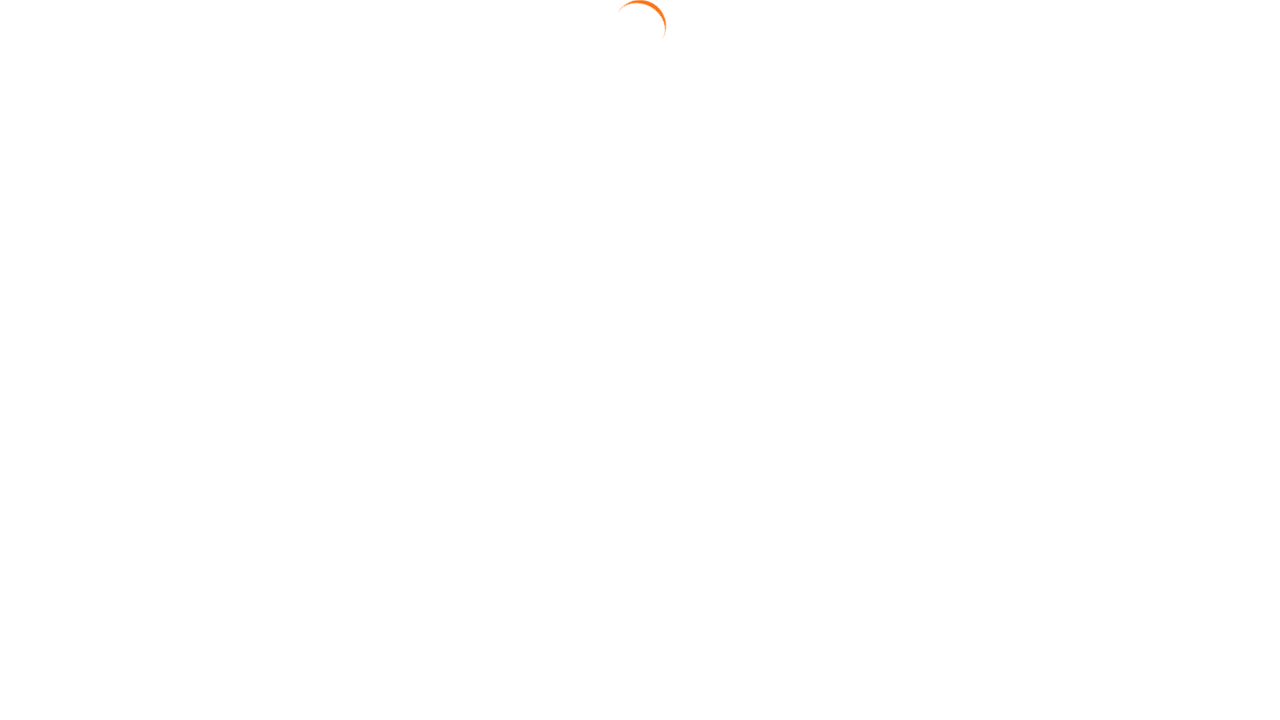

Waited for Drag & Drop section to load
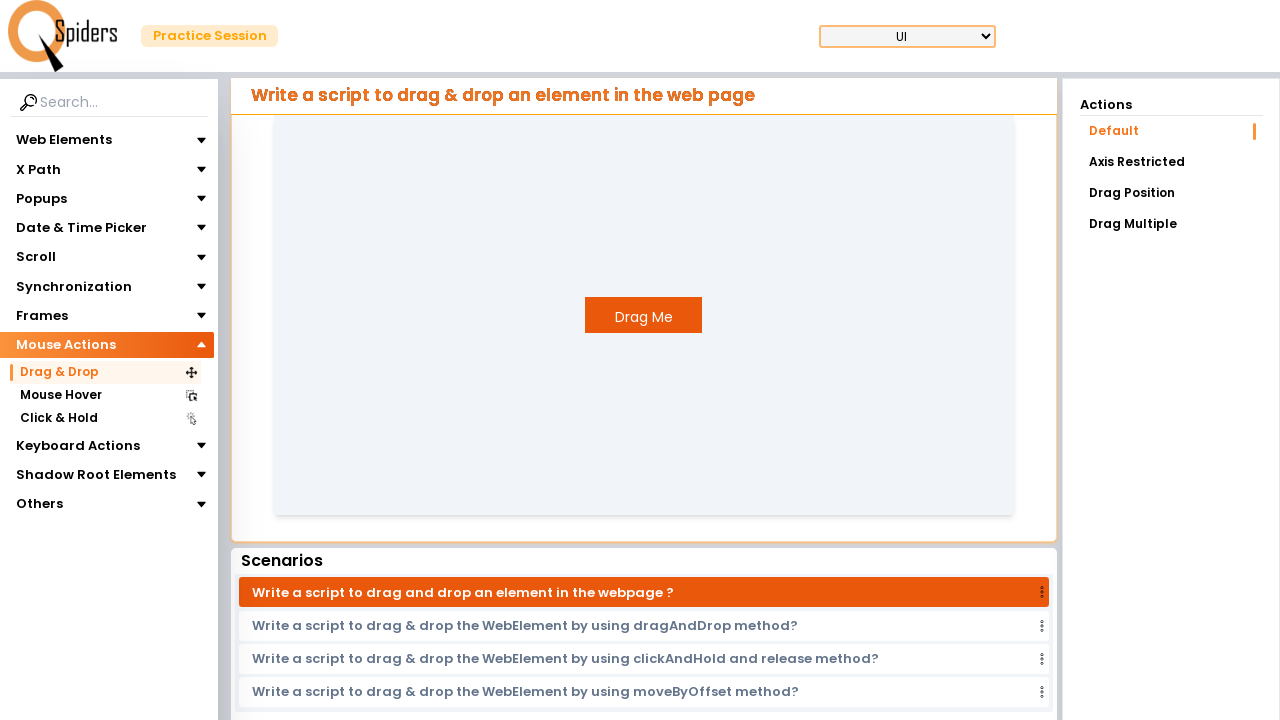

Clicked on Drag Position link at (1171, 193) on xpath=//a[text()='Drag Position']
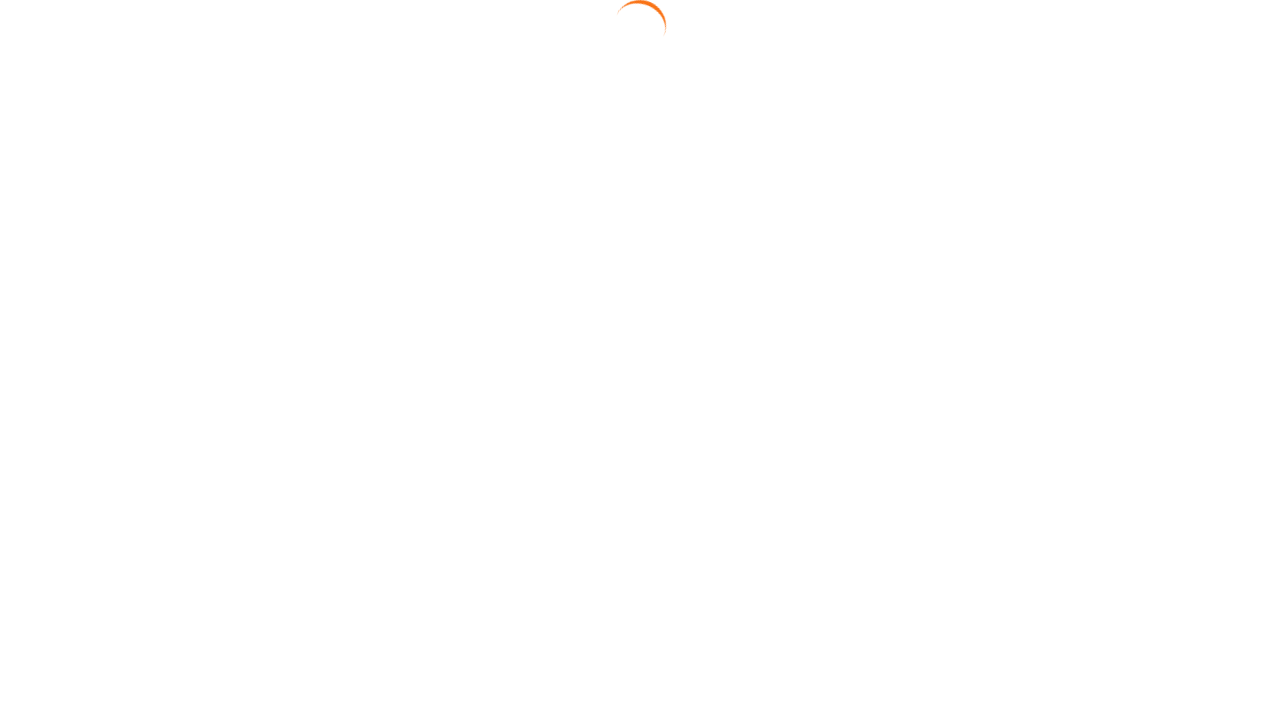

Waited for Drag Position page to load
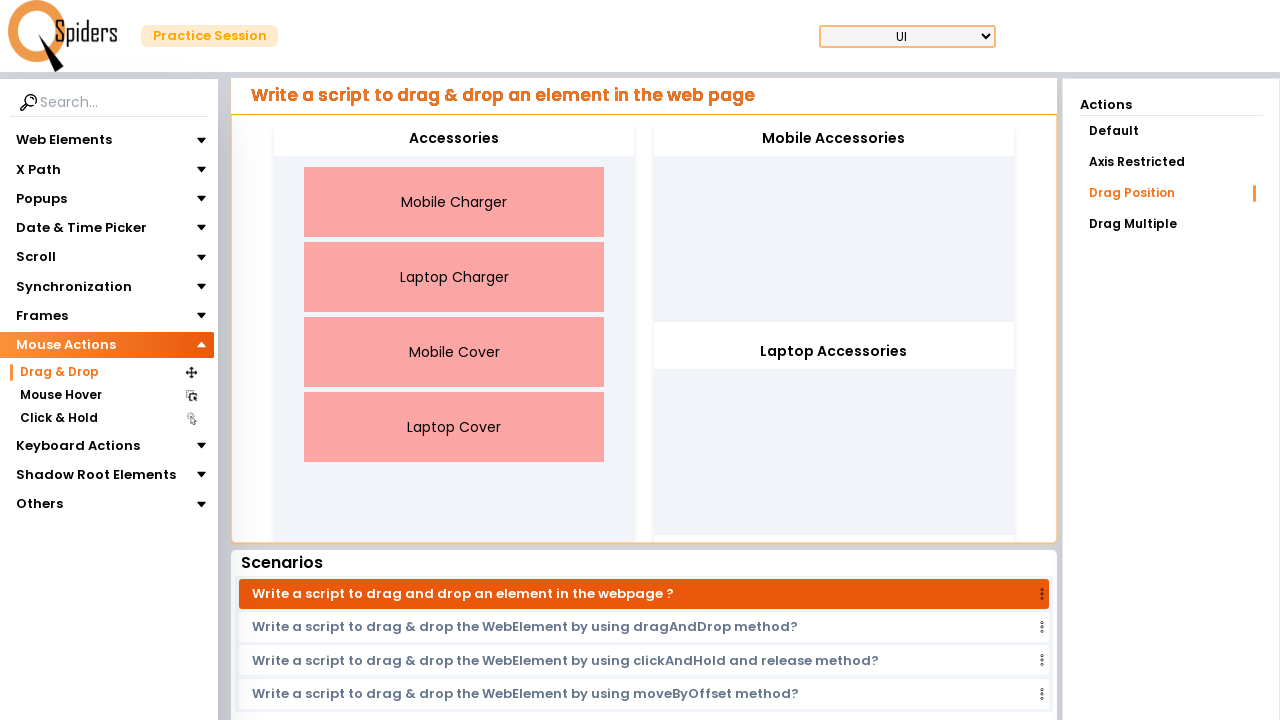

Located Mobile Charger element
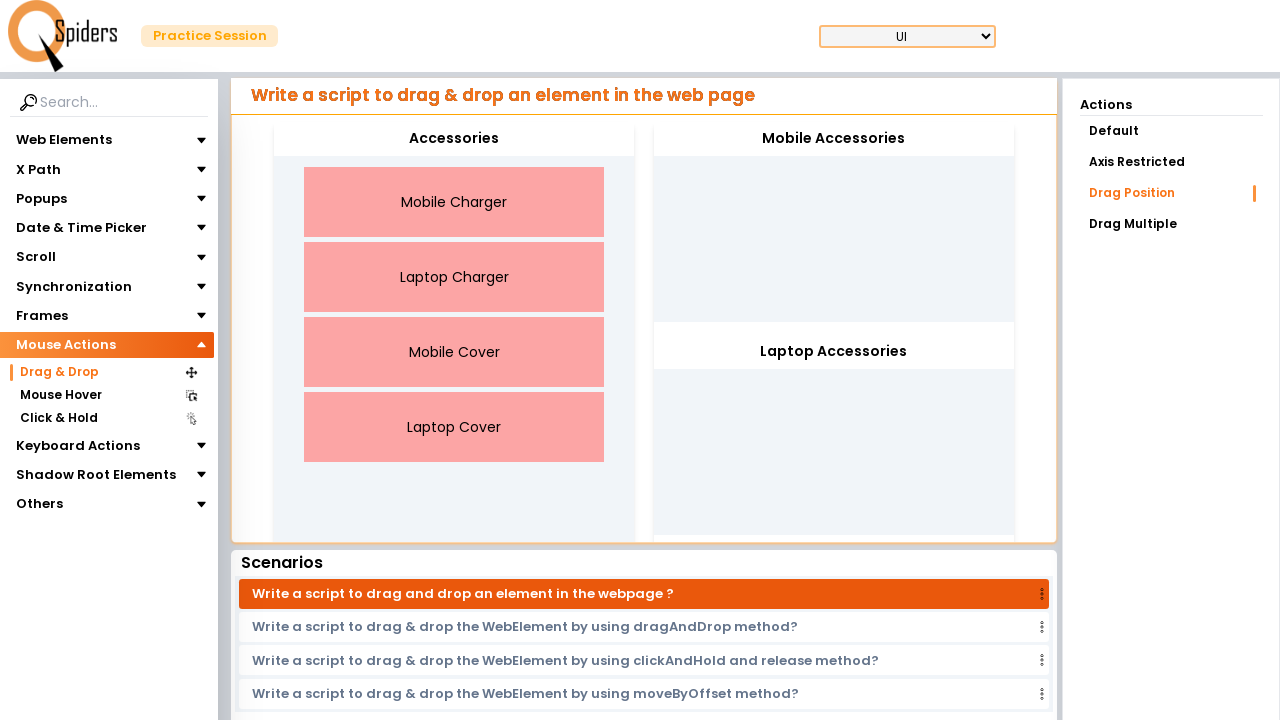

Located Mobile Accessories element
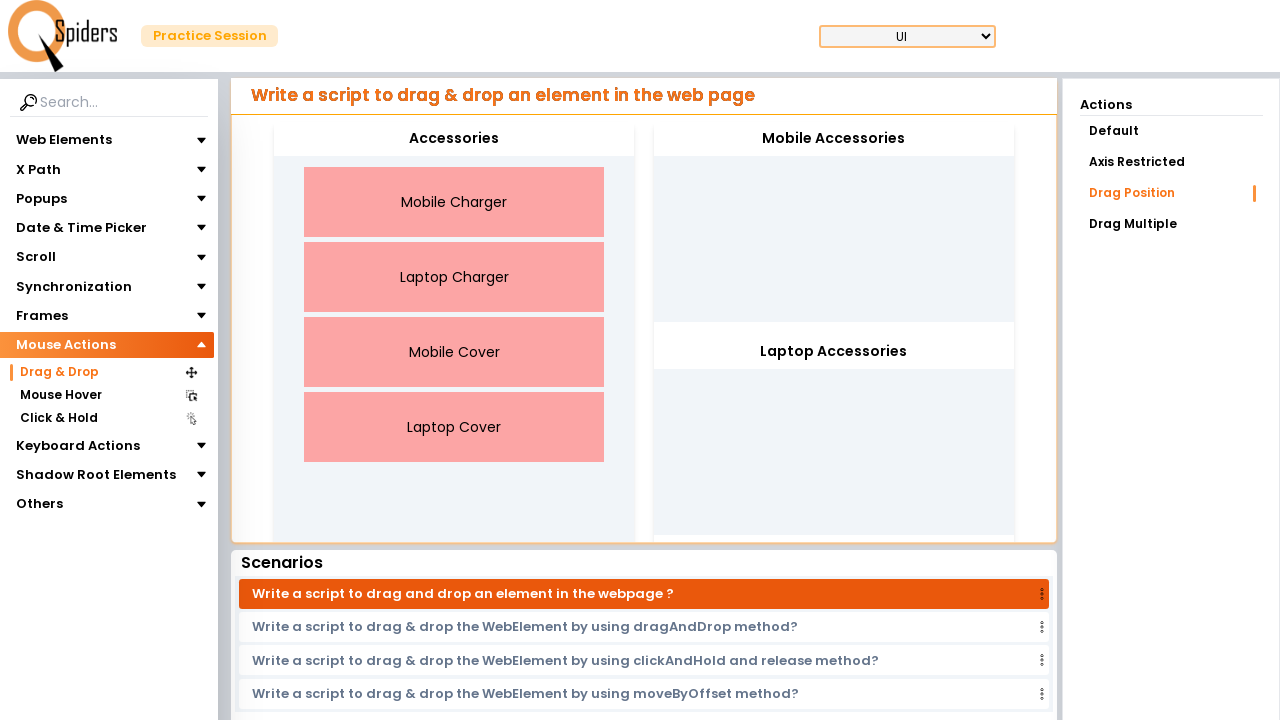

Performed drag and drop action: moved Mobile Charger to Mobile Accessories at (834, 139)
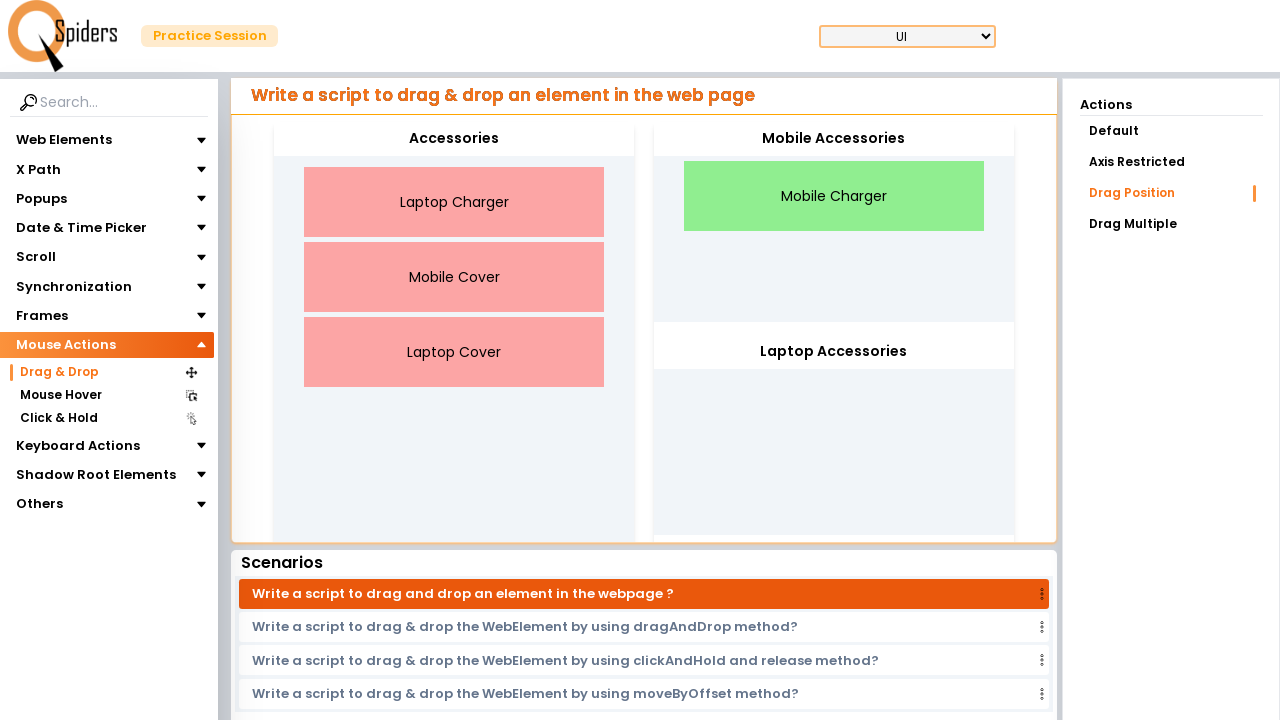

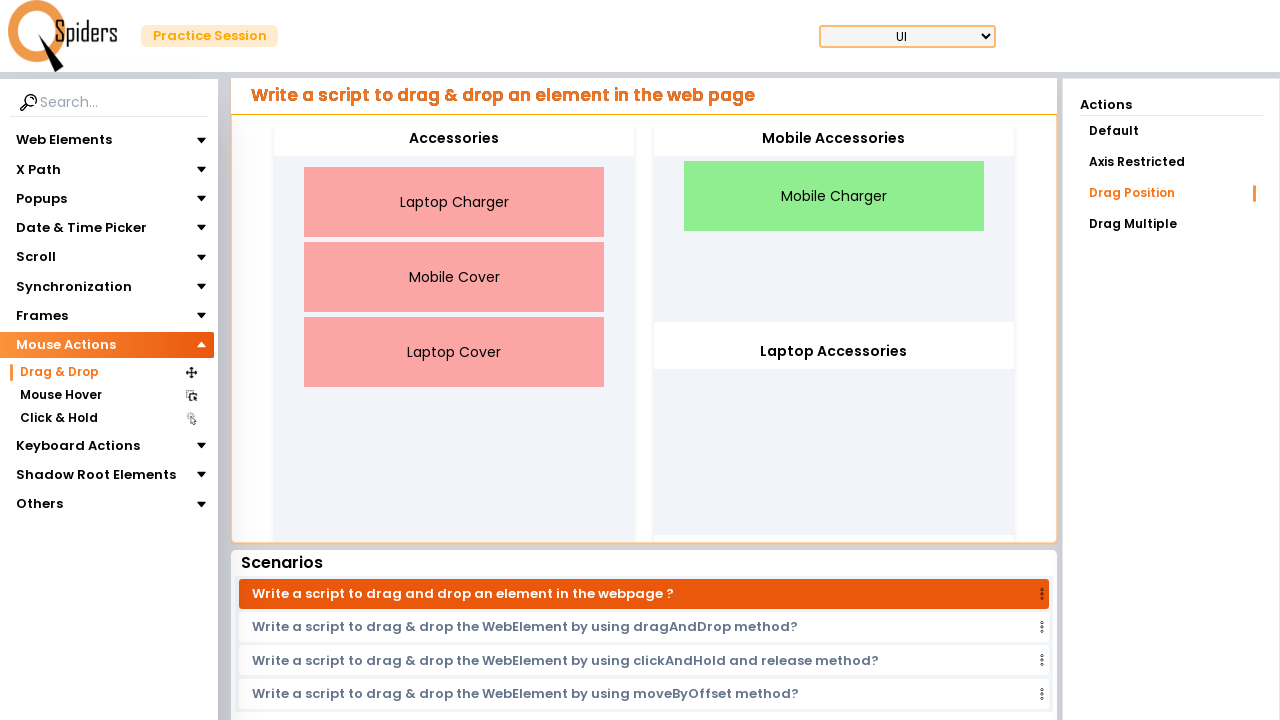